Navigates to the Automation Practice page and locates a broken link element to verify its presence on the page

Starting URL: https://rahulshettyacademy.com/AutomationPractice/

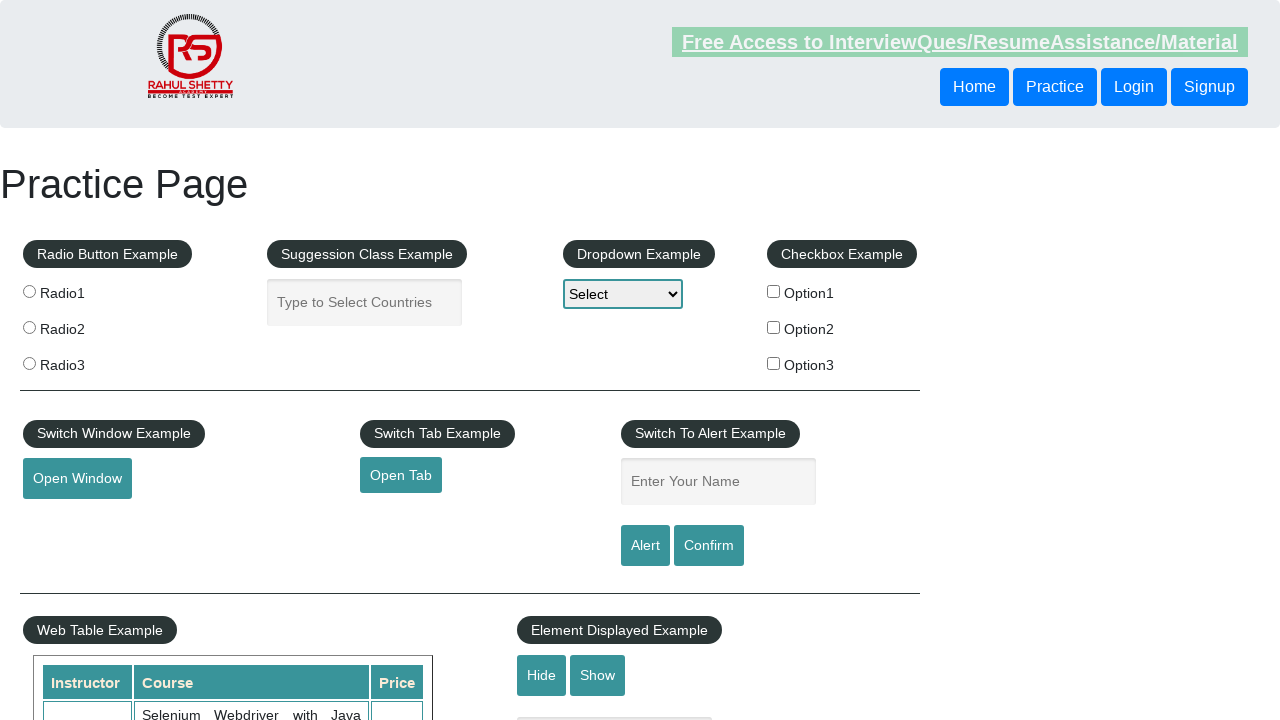

Waited for broken link element with href containing 'https://rahulshettyacademy.com/brokenlink' to be present
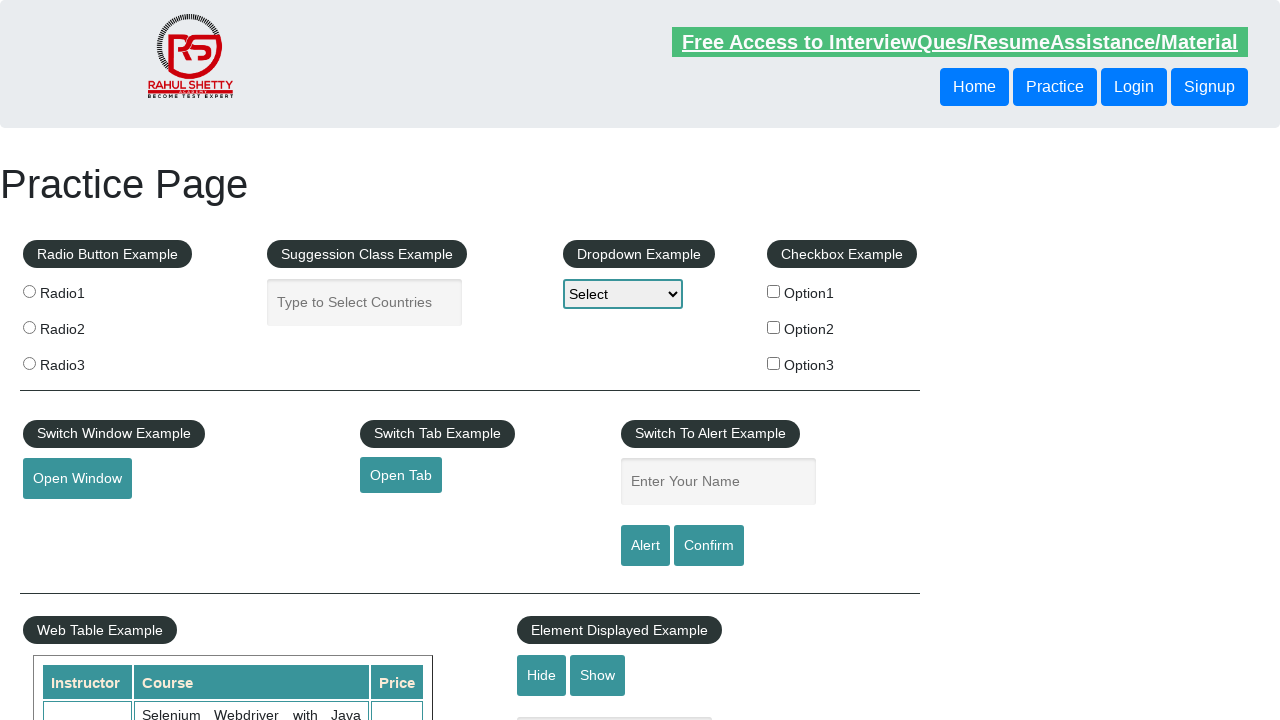

Verified that broken link element is visible on the page
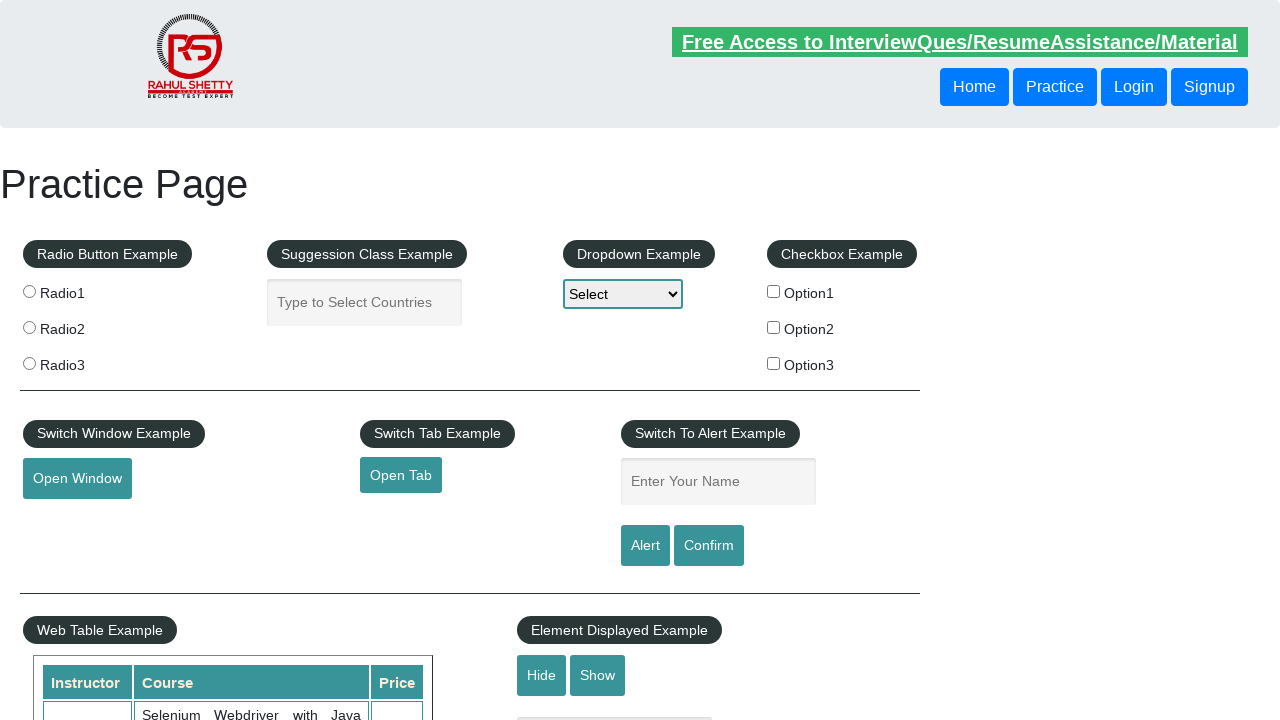

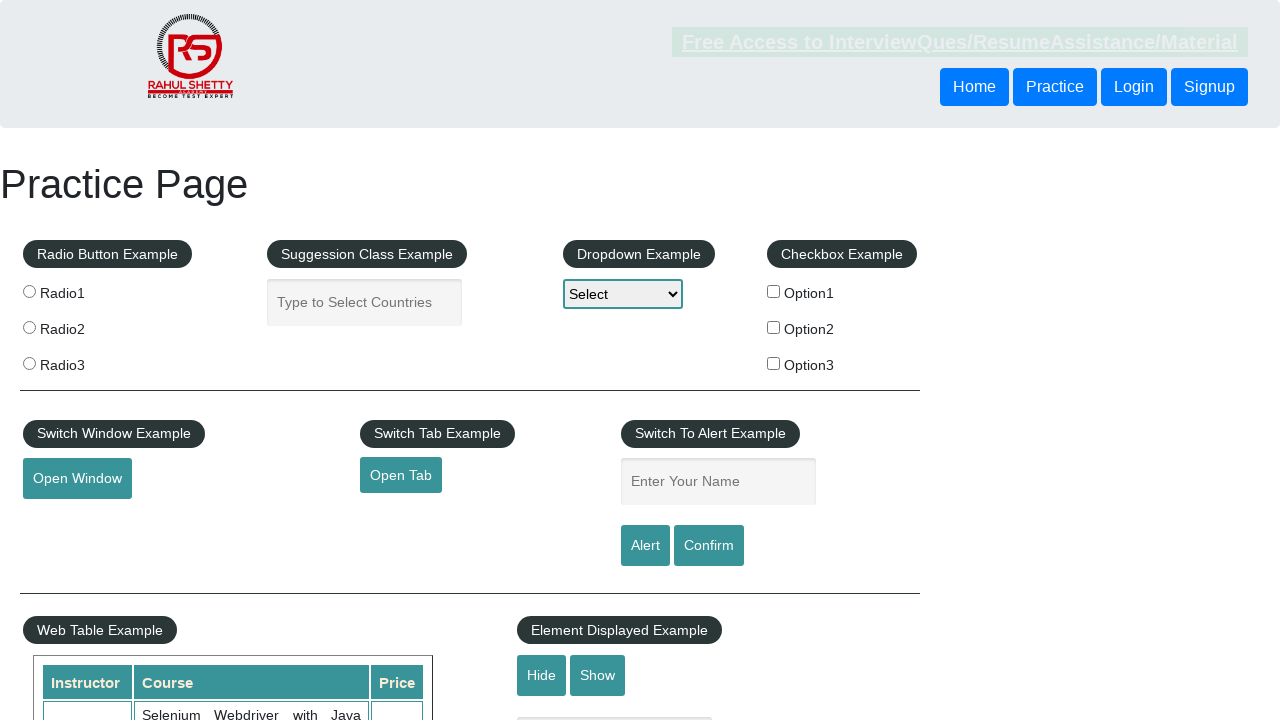